Tests that the todo counter displays the correct number of items

Starting URL: https://demo.playwright.dev/todomvc

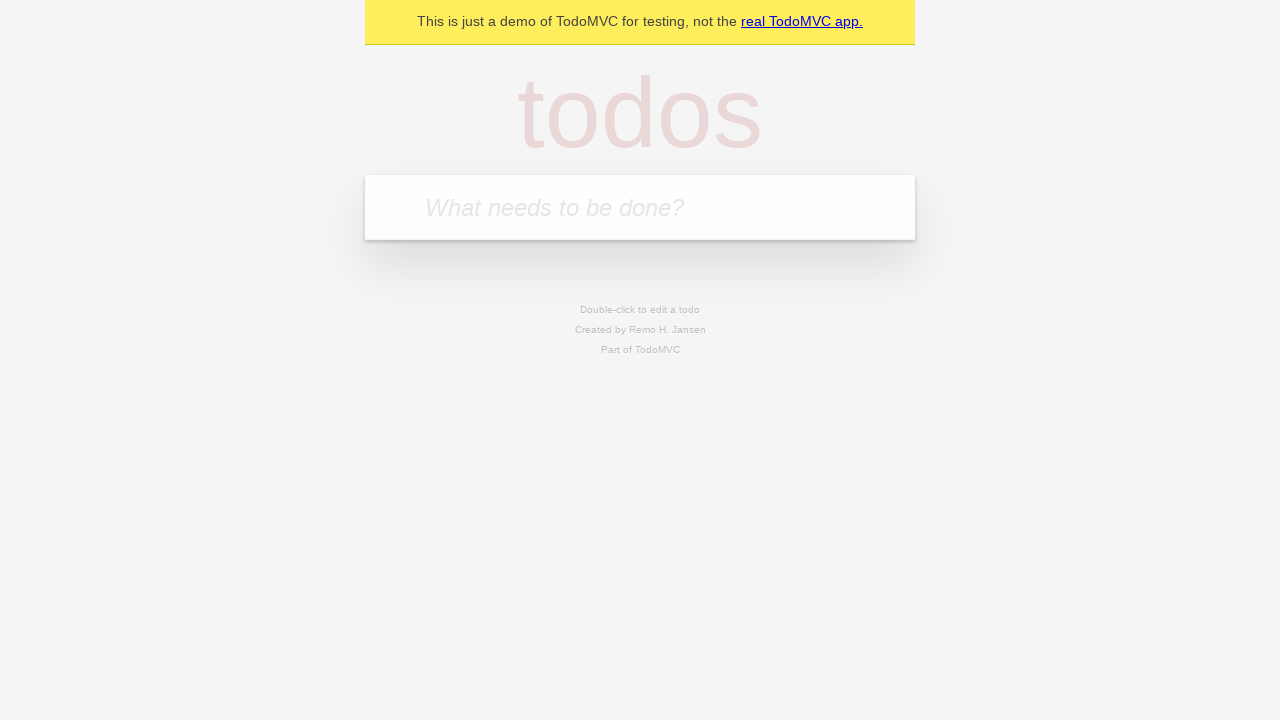

Located the todo input field with placeholder 'What needs to be done?'
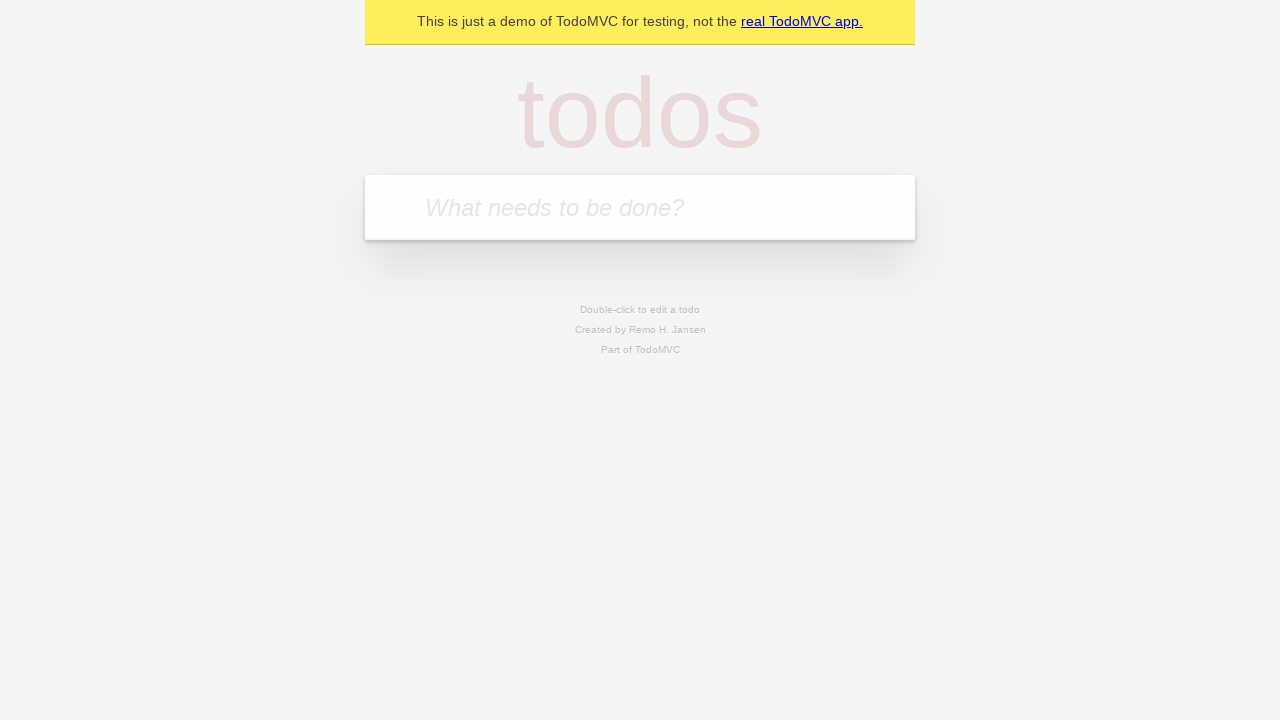

Filled todo input with 'buy some cheese' on internal:attr=[placeholder="What needs to be done?"i]
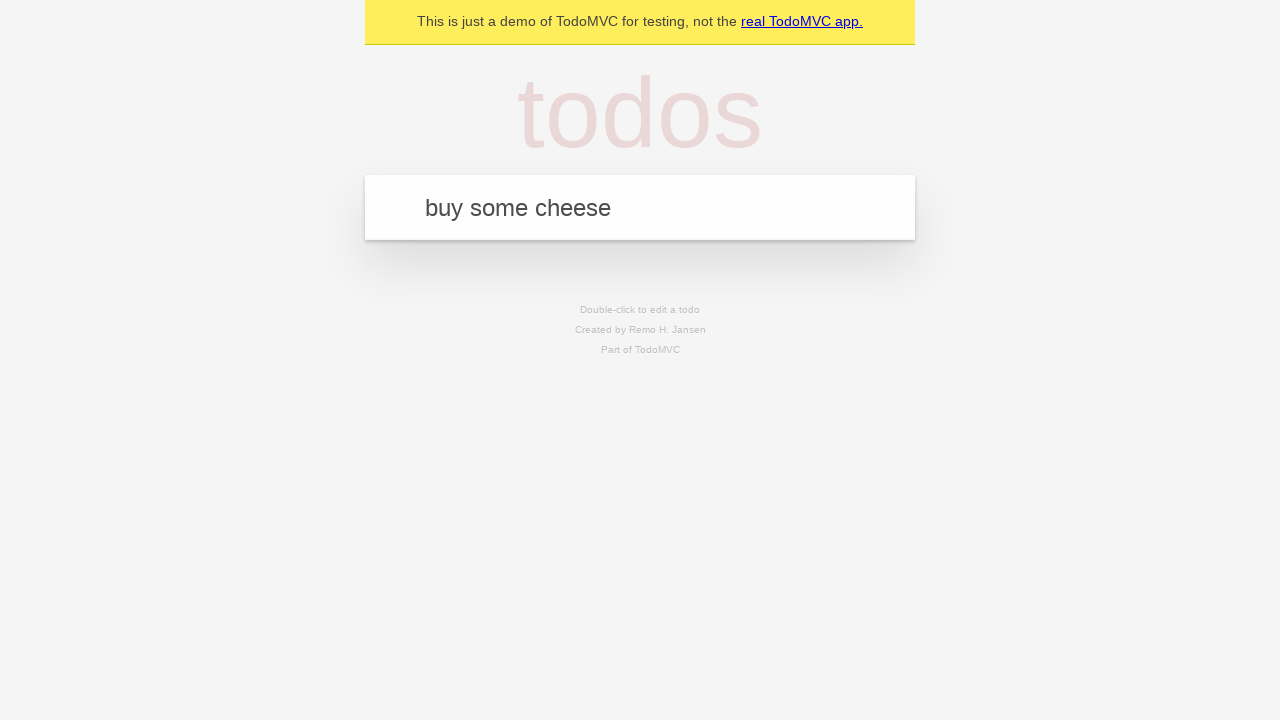

Pressed Enter to add first todo item on internal:attr=[placeholder="What needs to be done?"i]
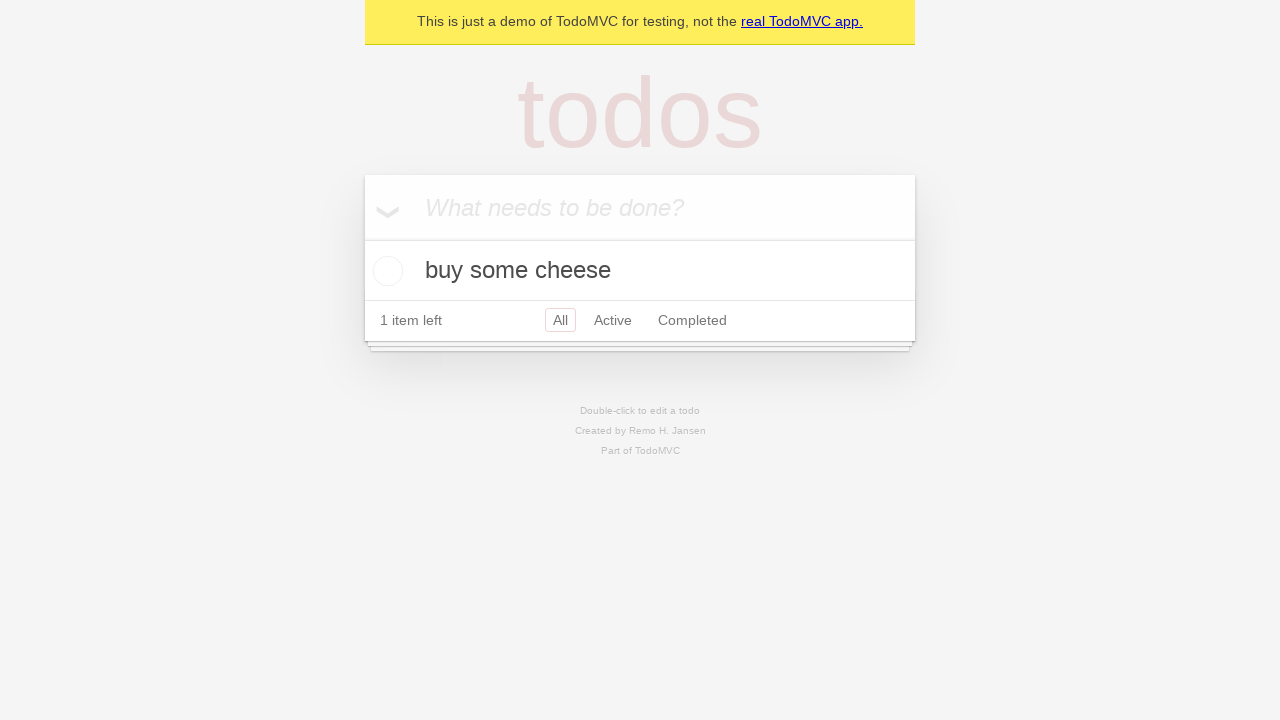

Todo counter element loaded after first item added
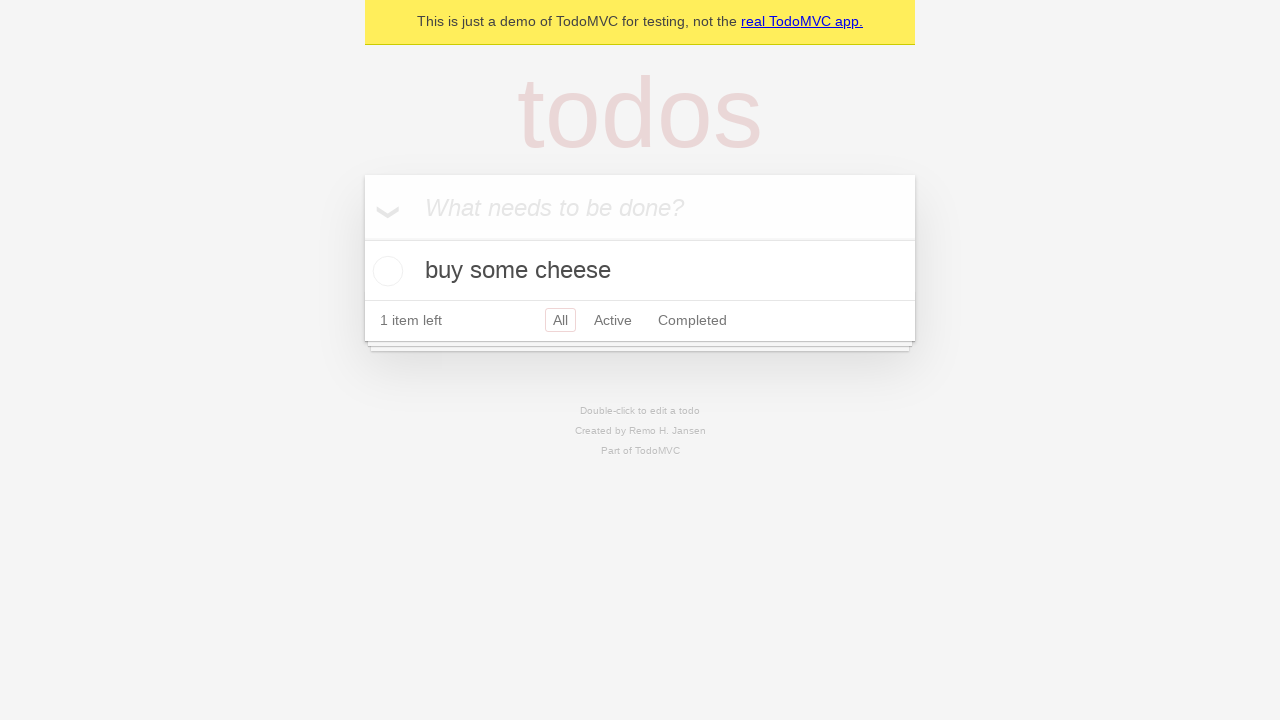

Filled todo input with 'feed the cat' on internal:attr=[placeholder="What needs to be done?"i]
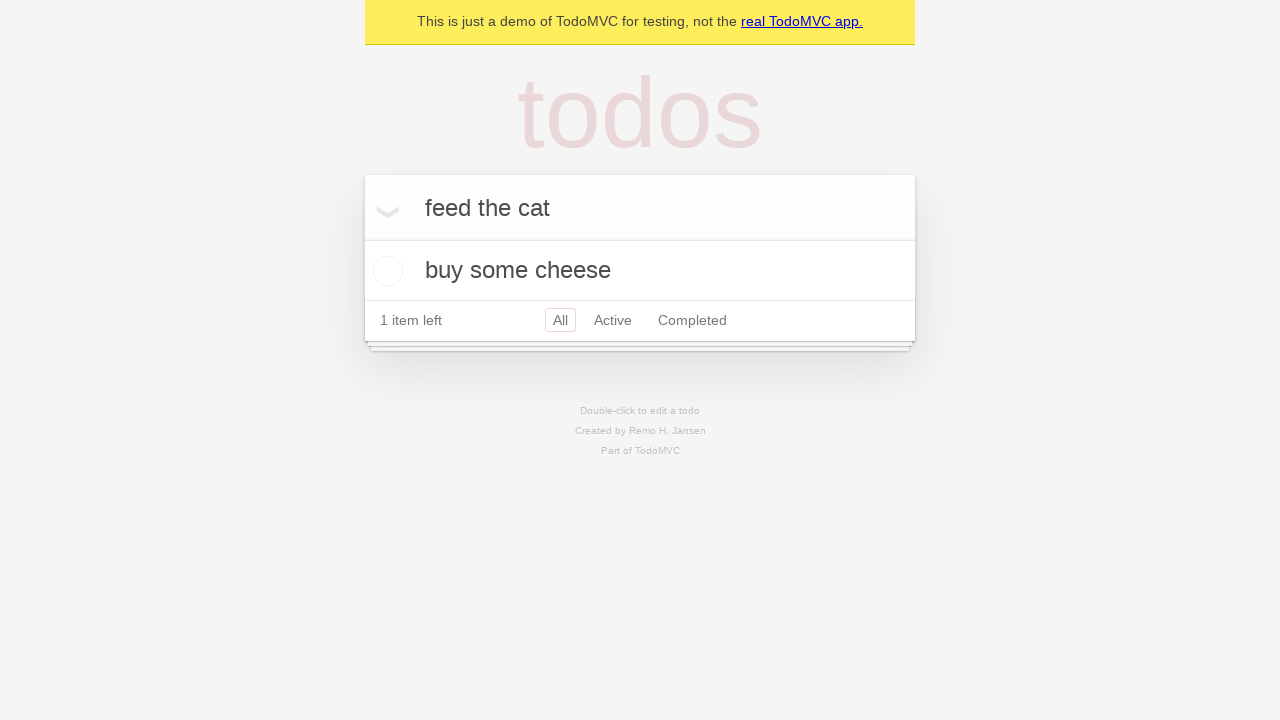

Pressed Enter to add second todo item on internal:attr=[placeholder="What needs to be done?"i]
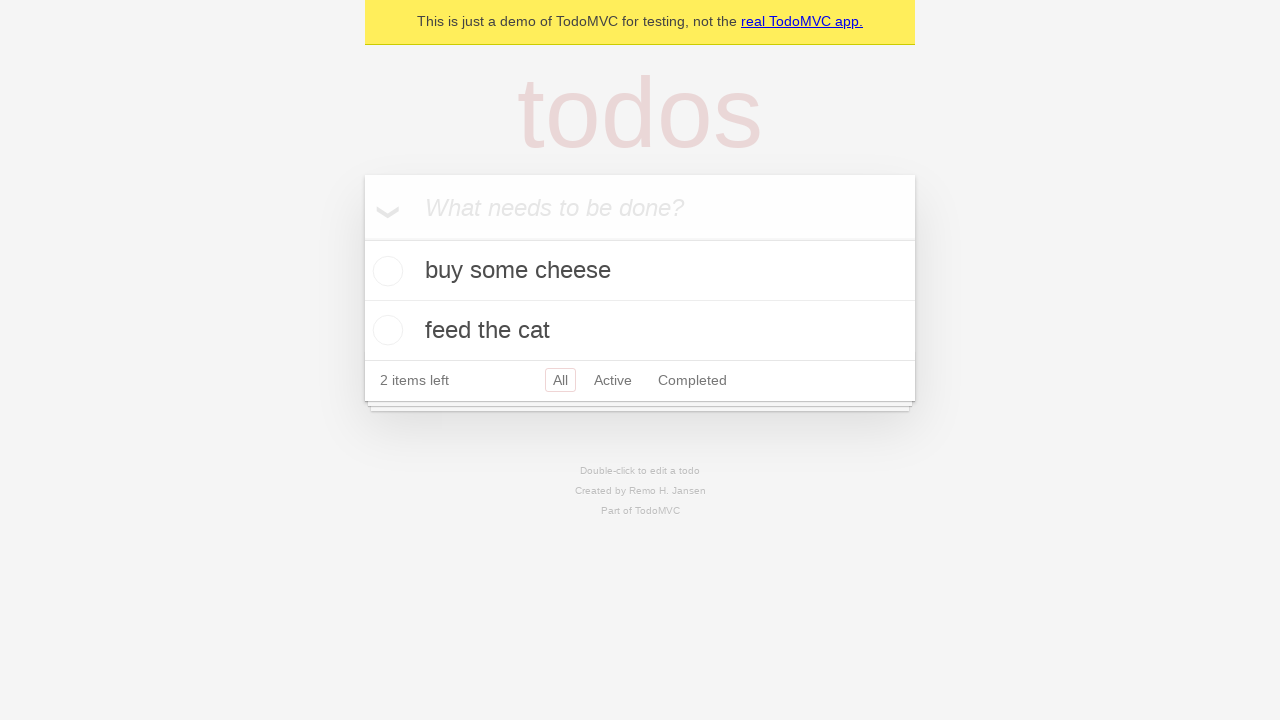

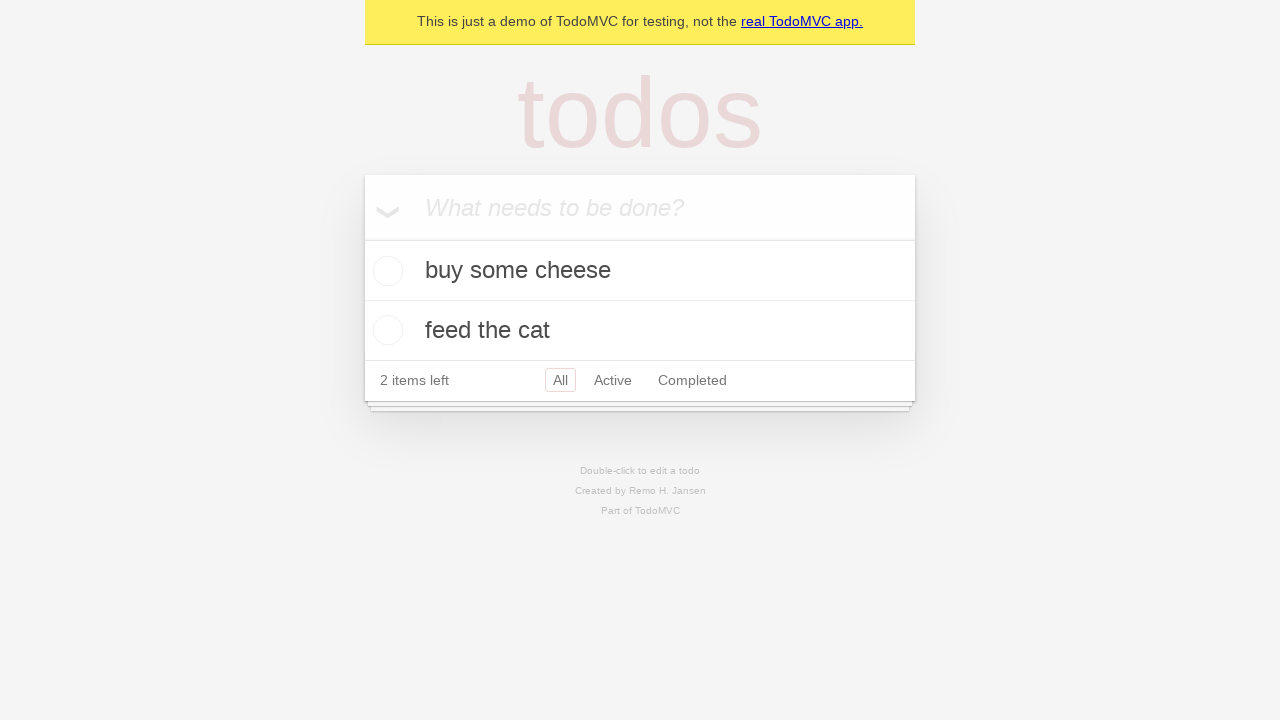